Solves a math puzzle by extracting a value from an image element's attribute, calculating a logarithmic formula, filling the answer, checking a robot checkbox, selecting a radio button, and submitting the form.

Starting URL: https://suninjuly.github.io/get_attribute.html

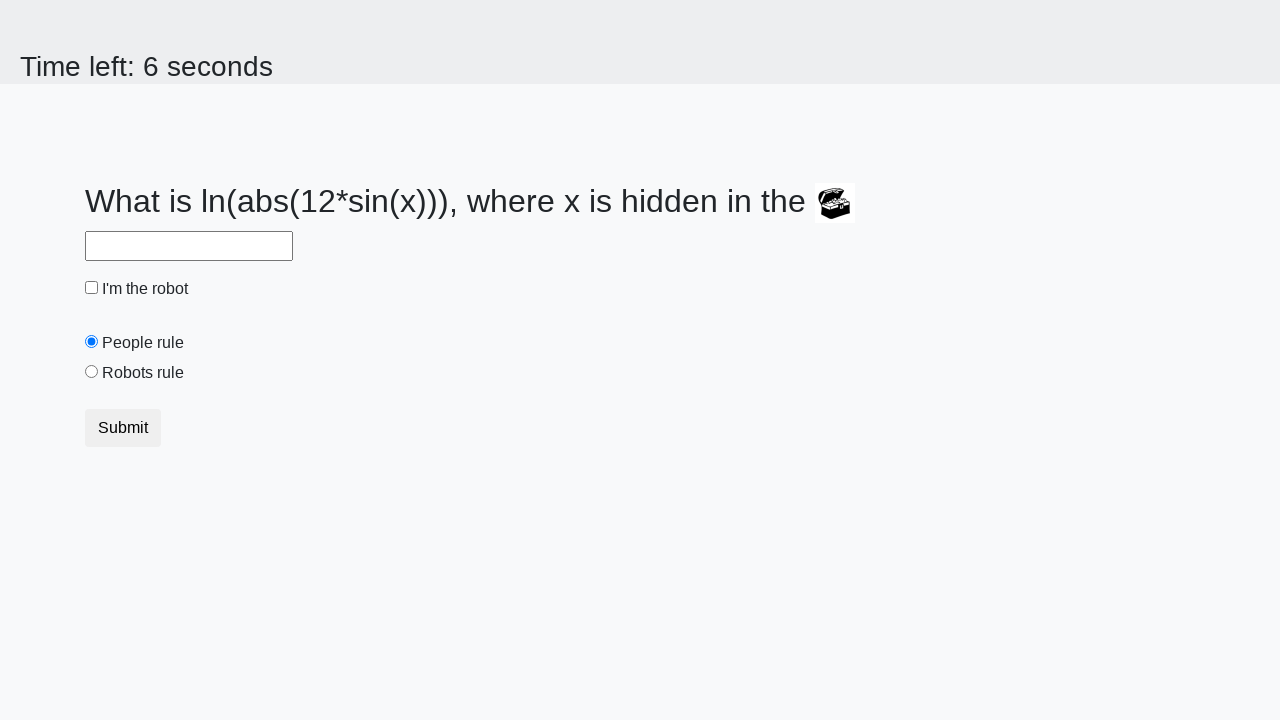

Located treasure image element
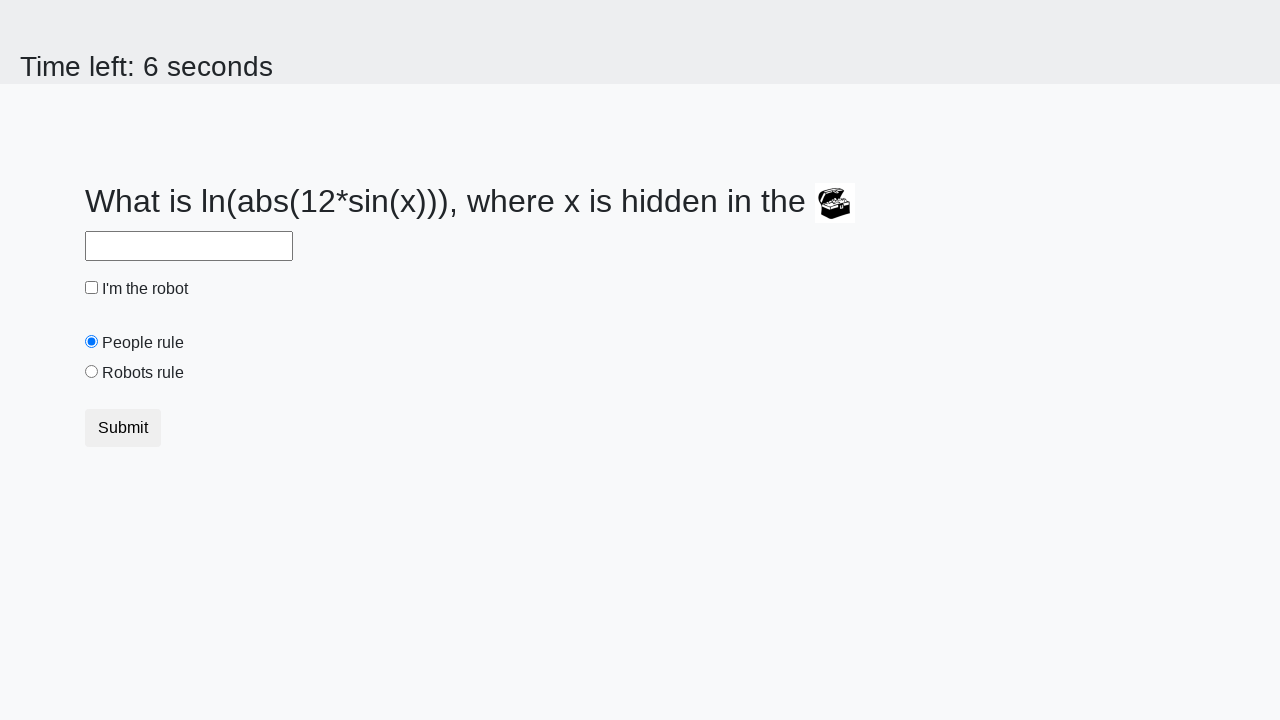

Extracted valuex attribute from treasure image: 63
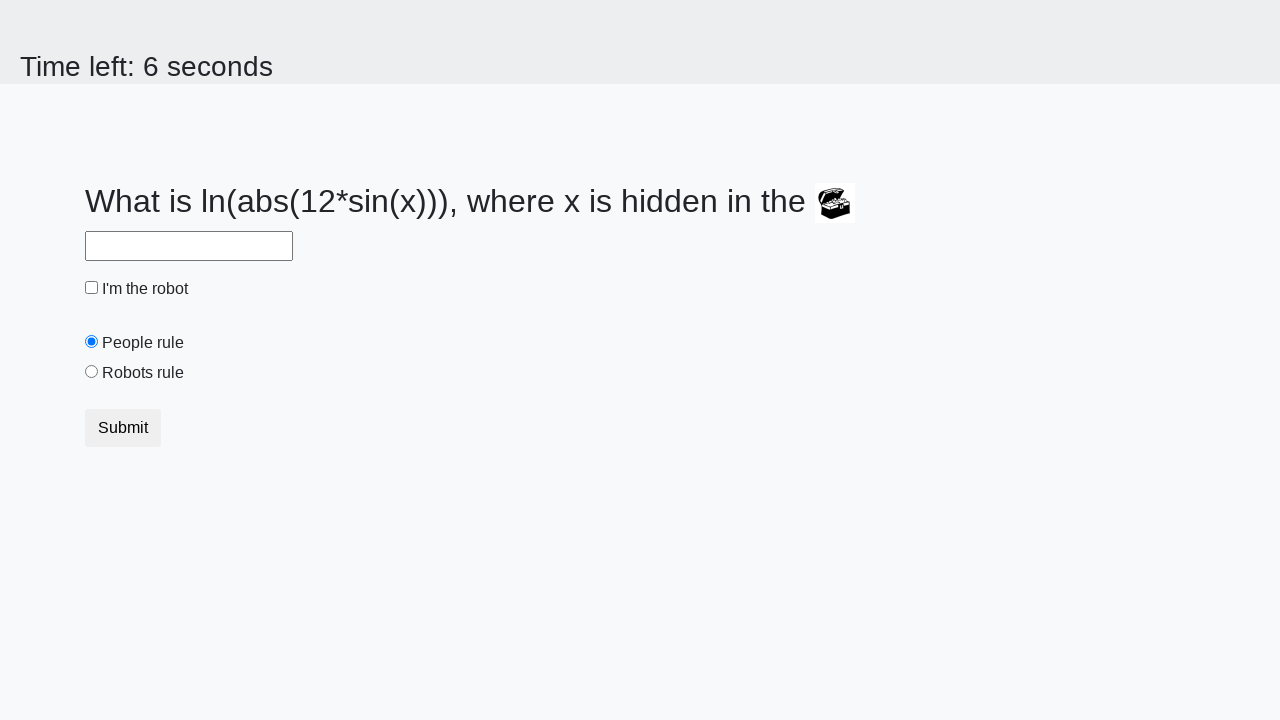

Calculated logarithmic formula result: 0.697272860045074
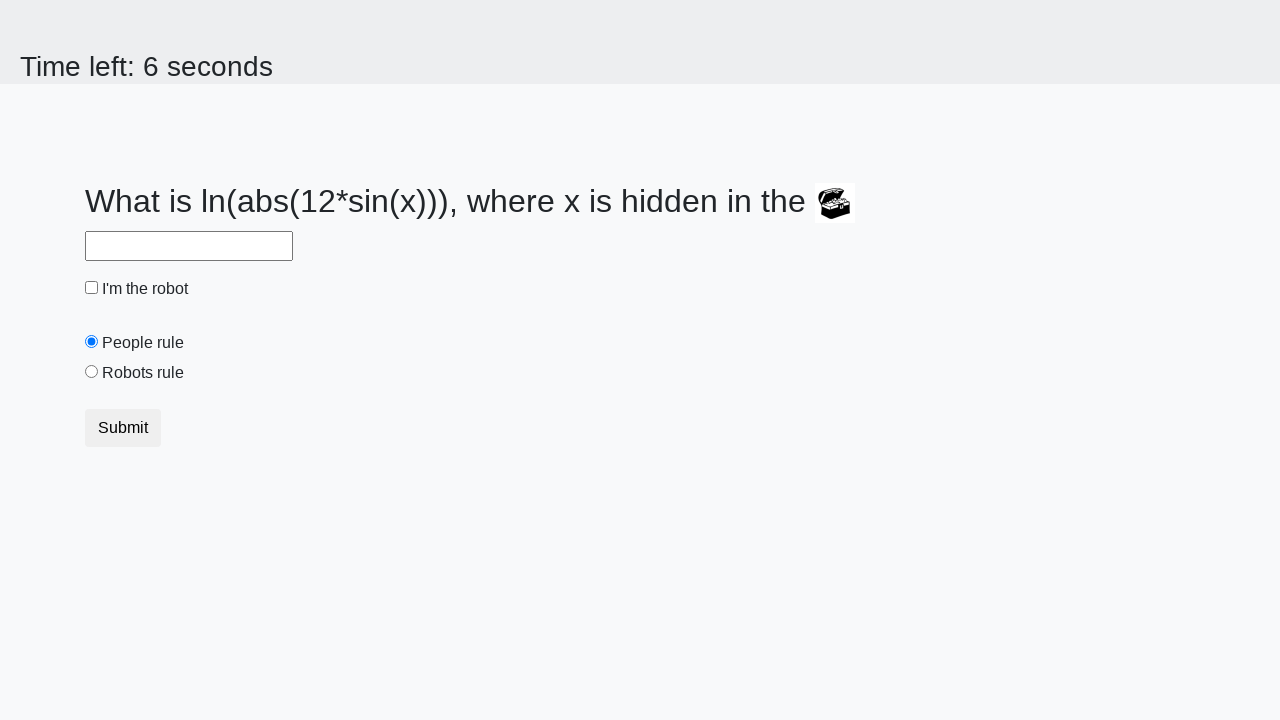

Filled answer field with calculated value: 0.697272860045074 on #answer
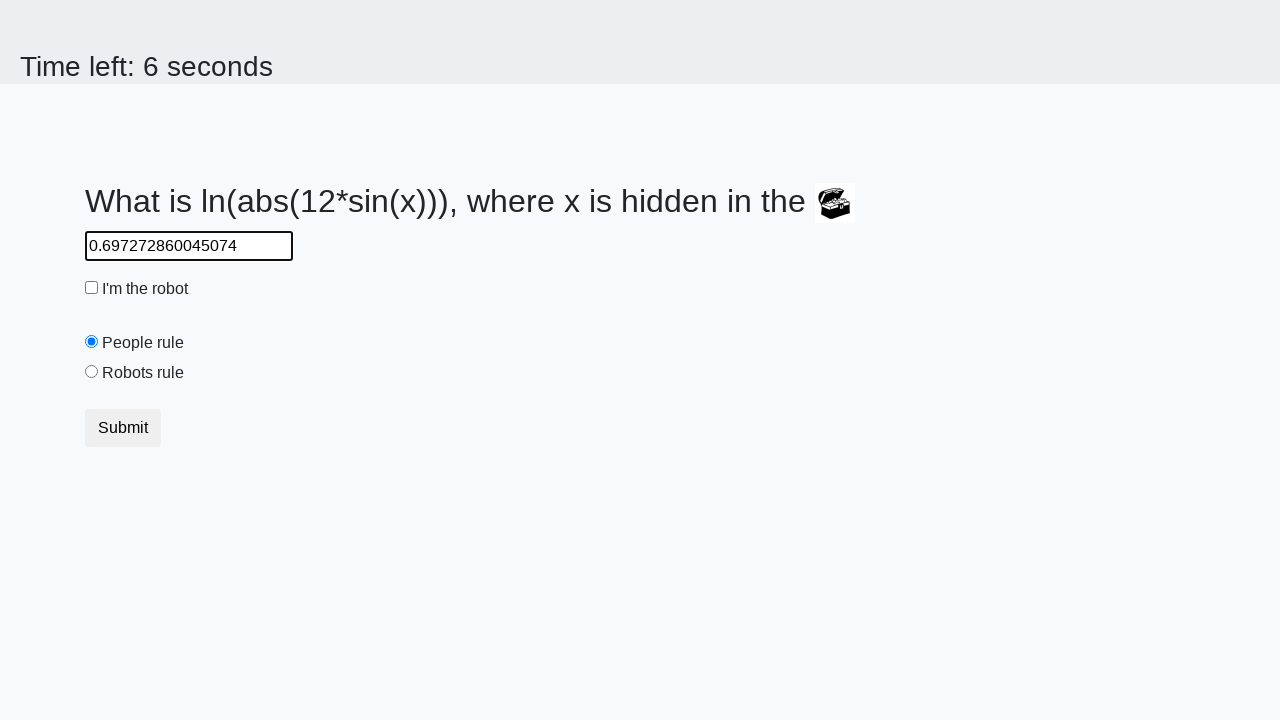

Checked the robot checkbox at (92, 288) on #robotCheckbox
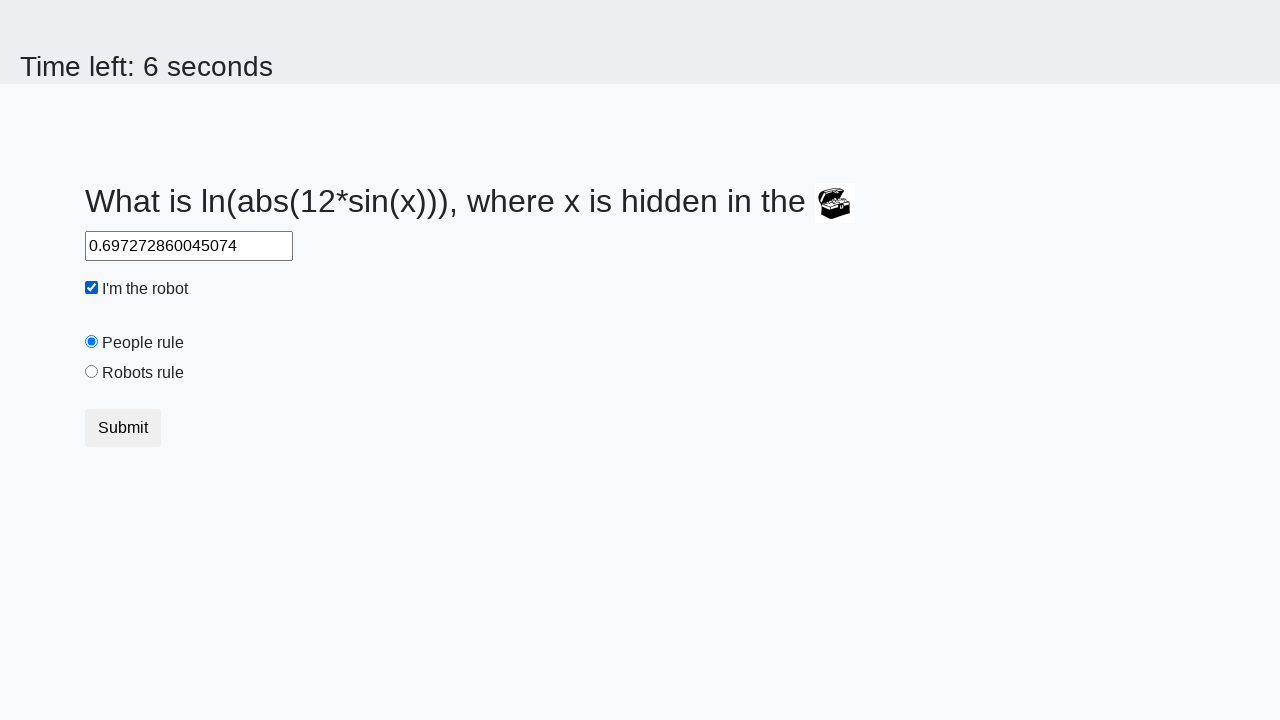

Selected robots rule radio button at (92, 372) on #robotsRule
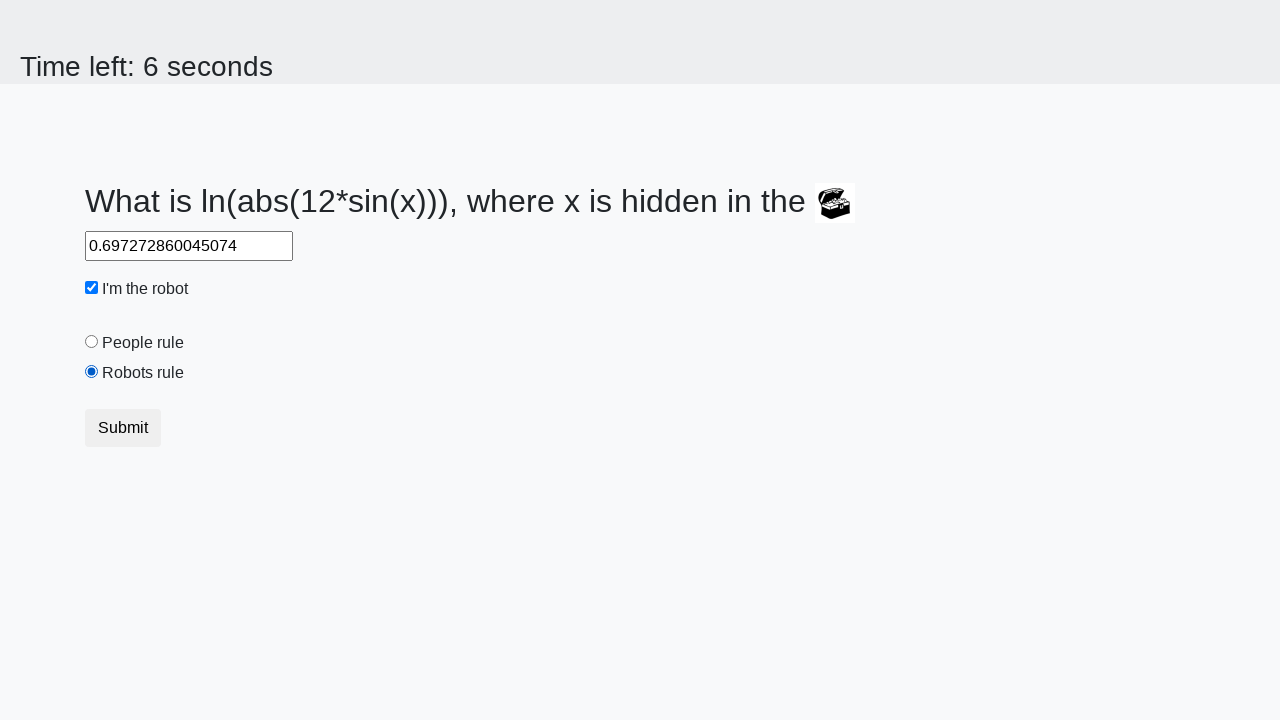

Clicked submit button to submit form at (123, 428) on .btn.btn-default
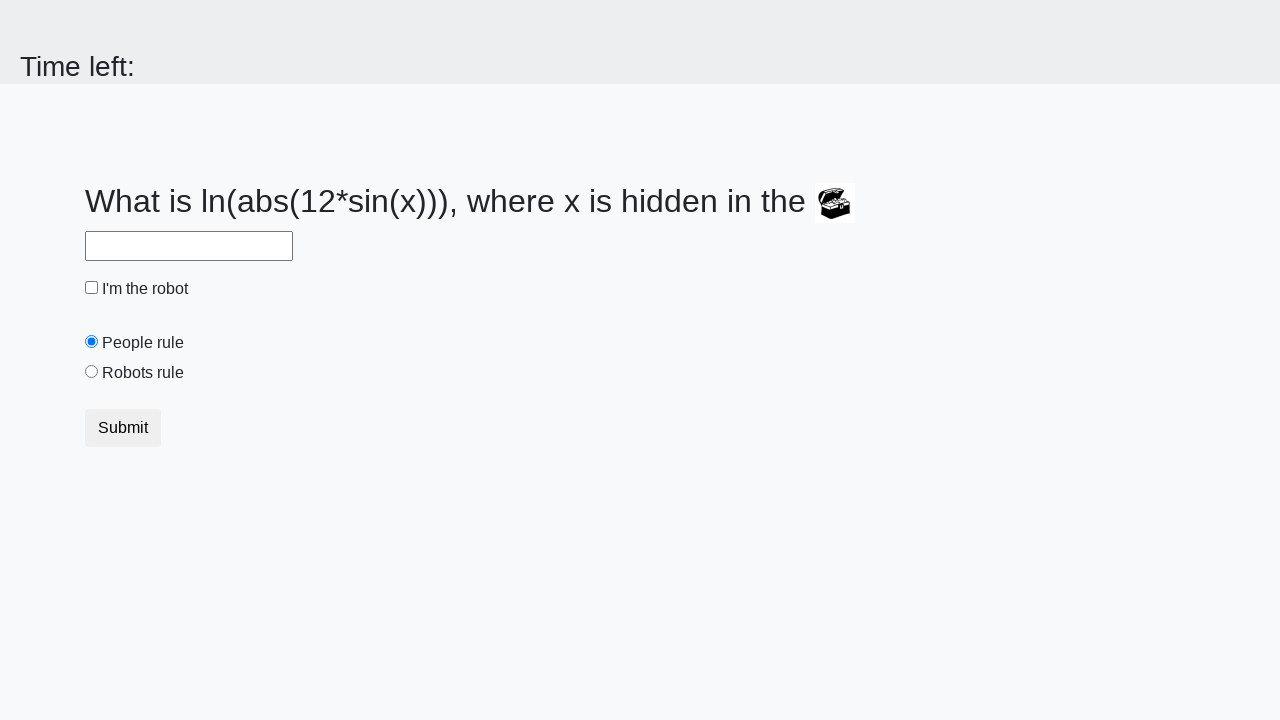

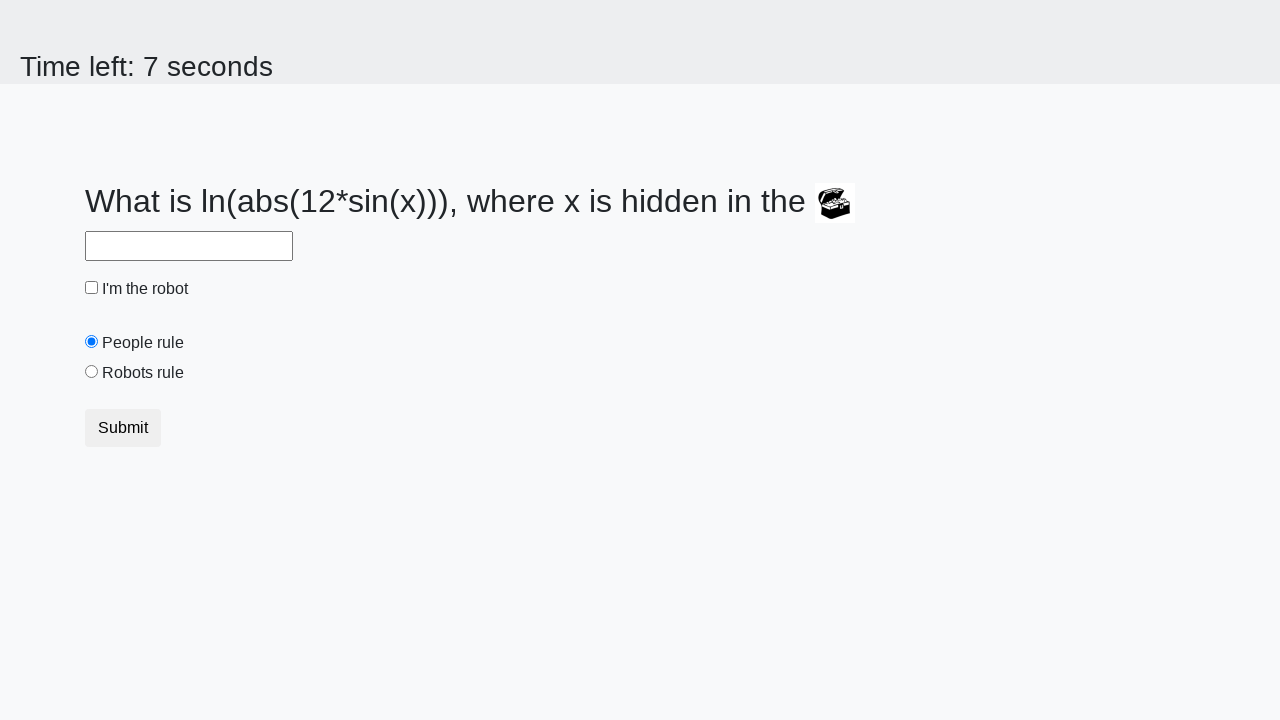